Fills out a comprehensive input form with various fields including name, email, password, company information, address details, and submits the form

Starting URL: https://www.lambdatest.com/selenium-playground/input-form-demo

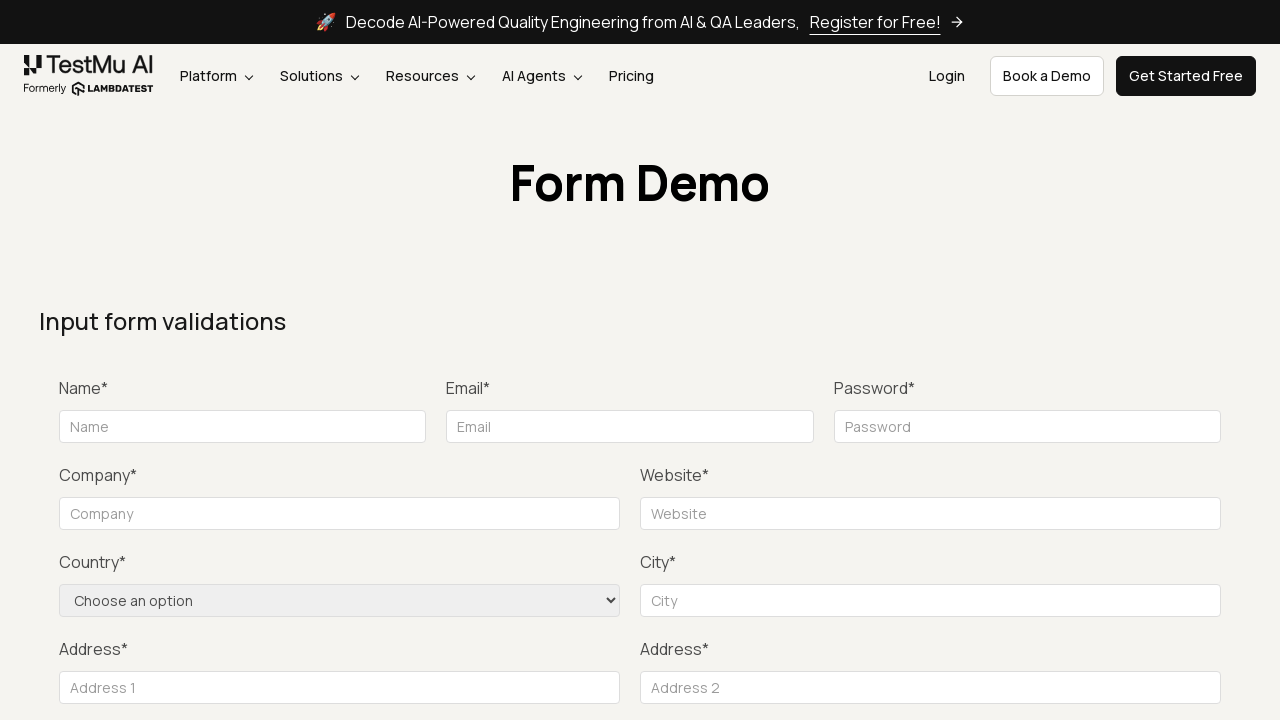

Filled name field with 'Hope' on [id="name"]
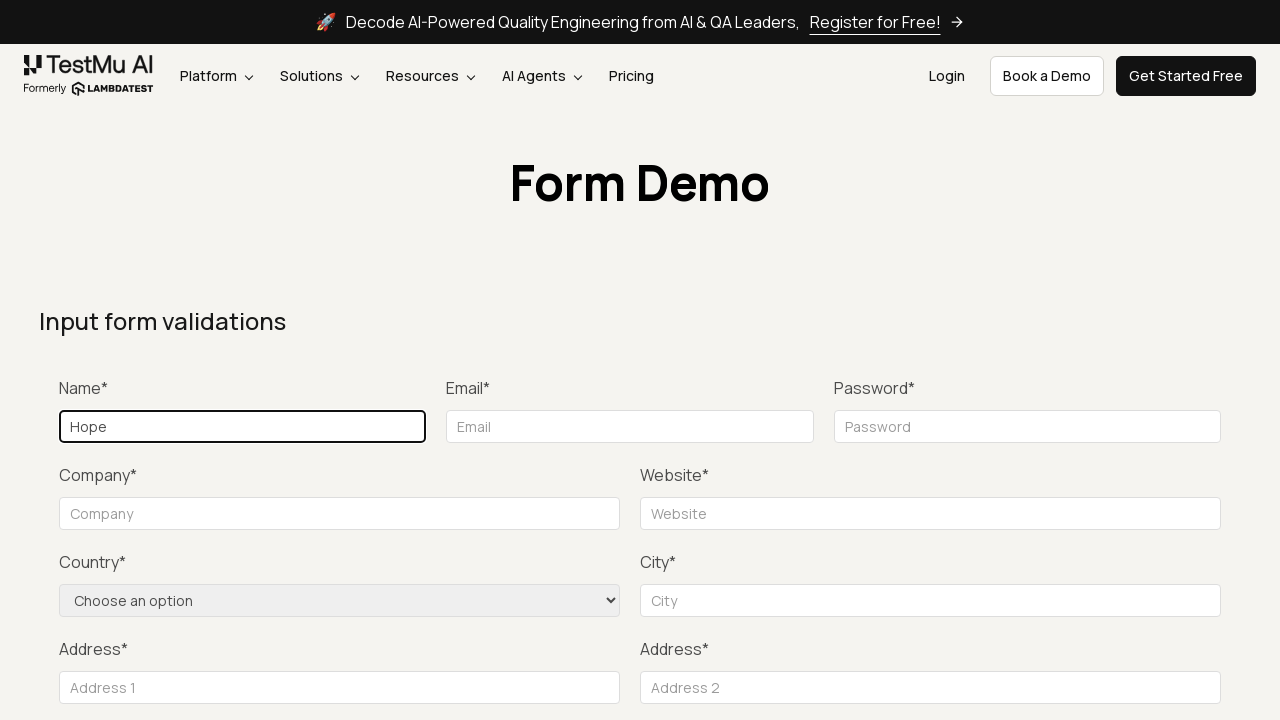

Filled email field with 'Hope@mail.com' using sequential typing
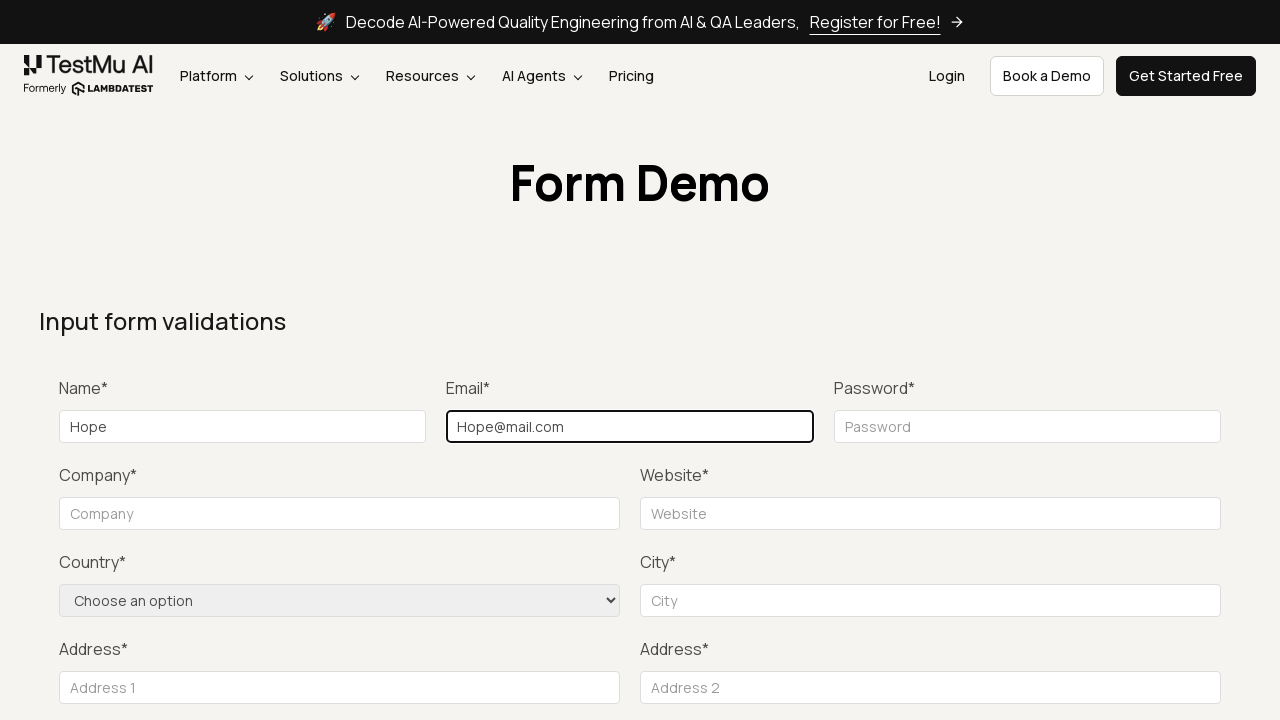

Filled password field with 'test1245' on input[placeholder="Password"]
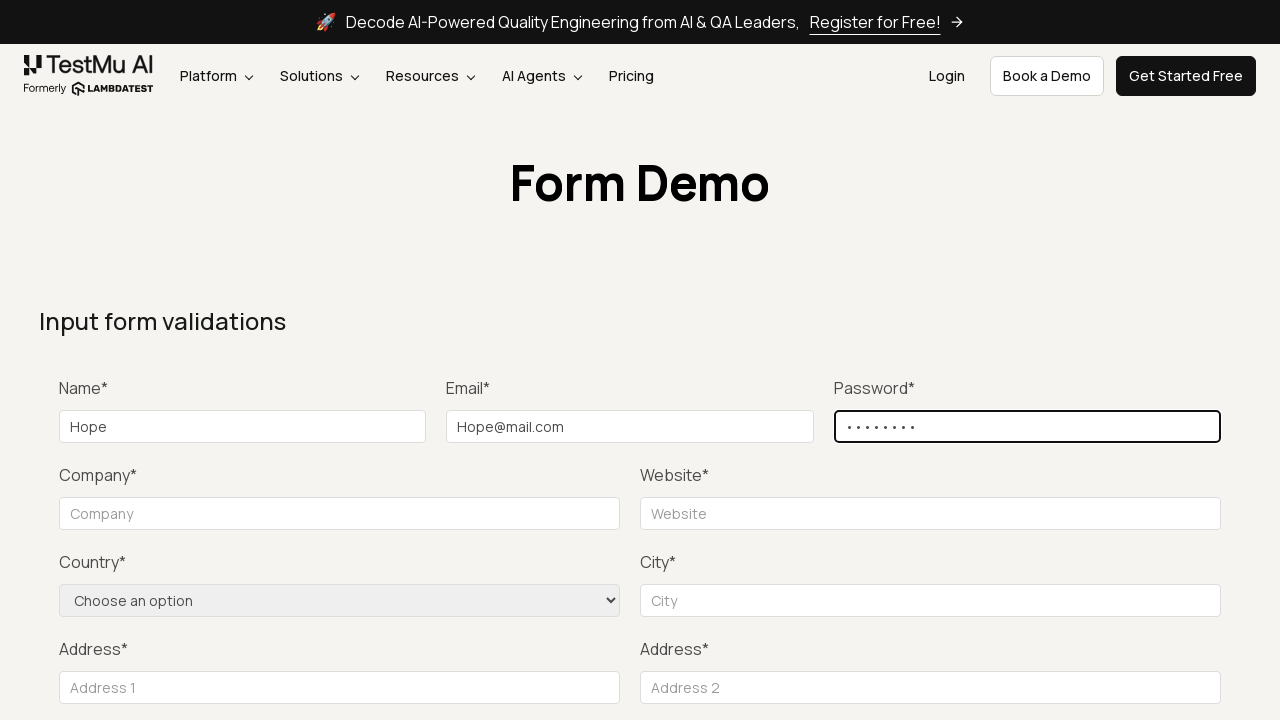

Filled company name field with 'AdventureInc' on [for="companyname"]~[placeholder="Company"]
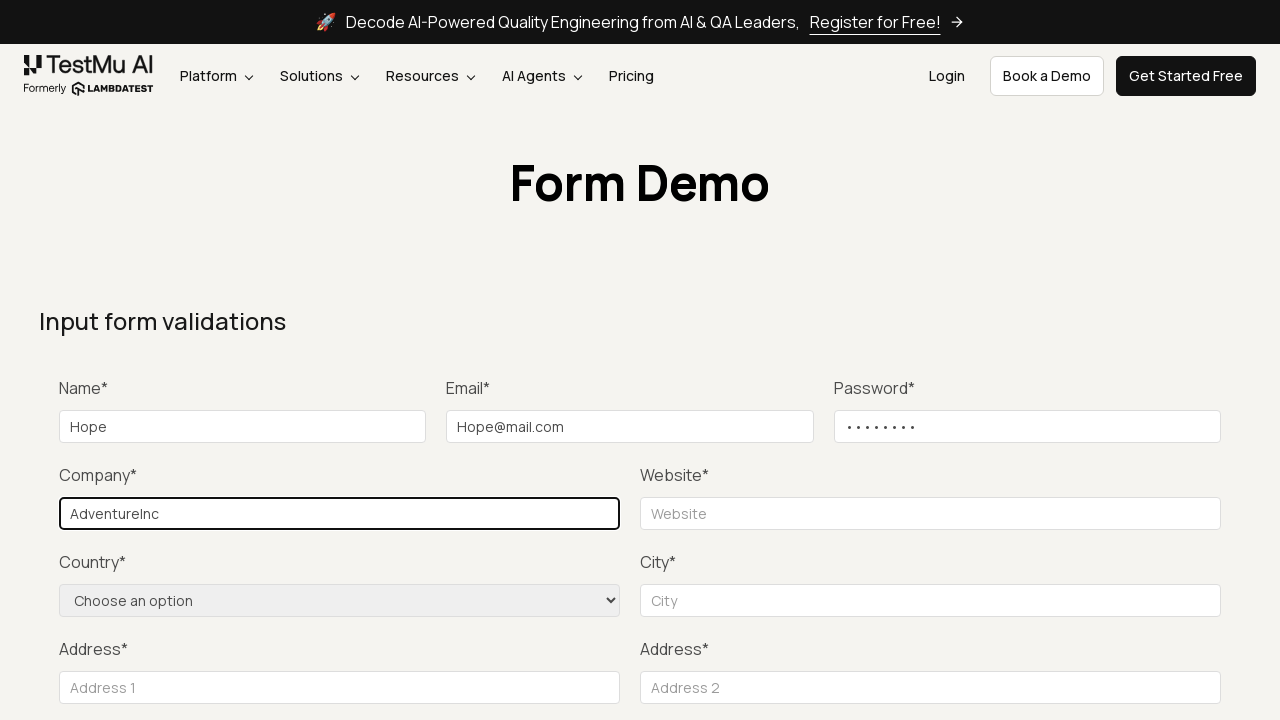

Filled website name field with 'AdventureTime' on label:has-text("Website")~ input#websitename
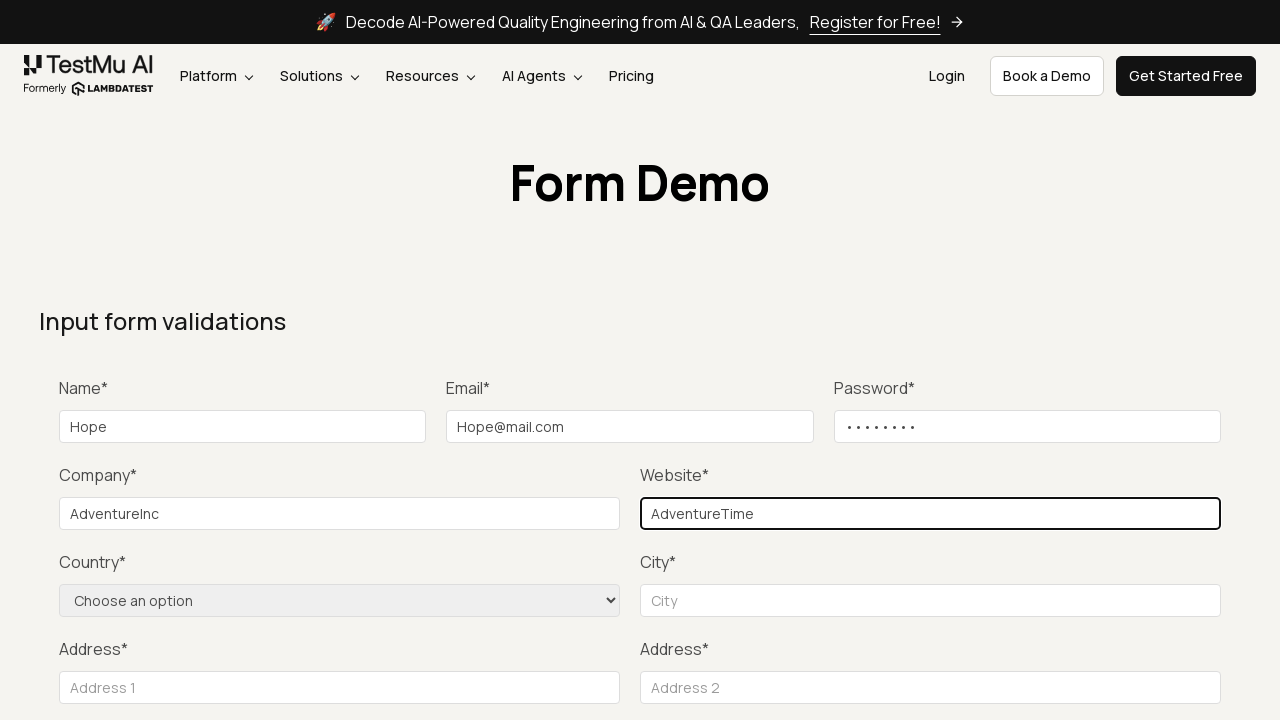

Selected 'United States' from country dropdown on select[name="country"]
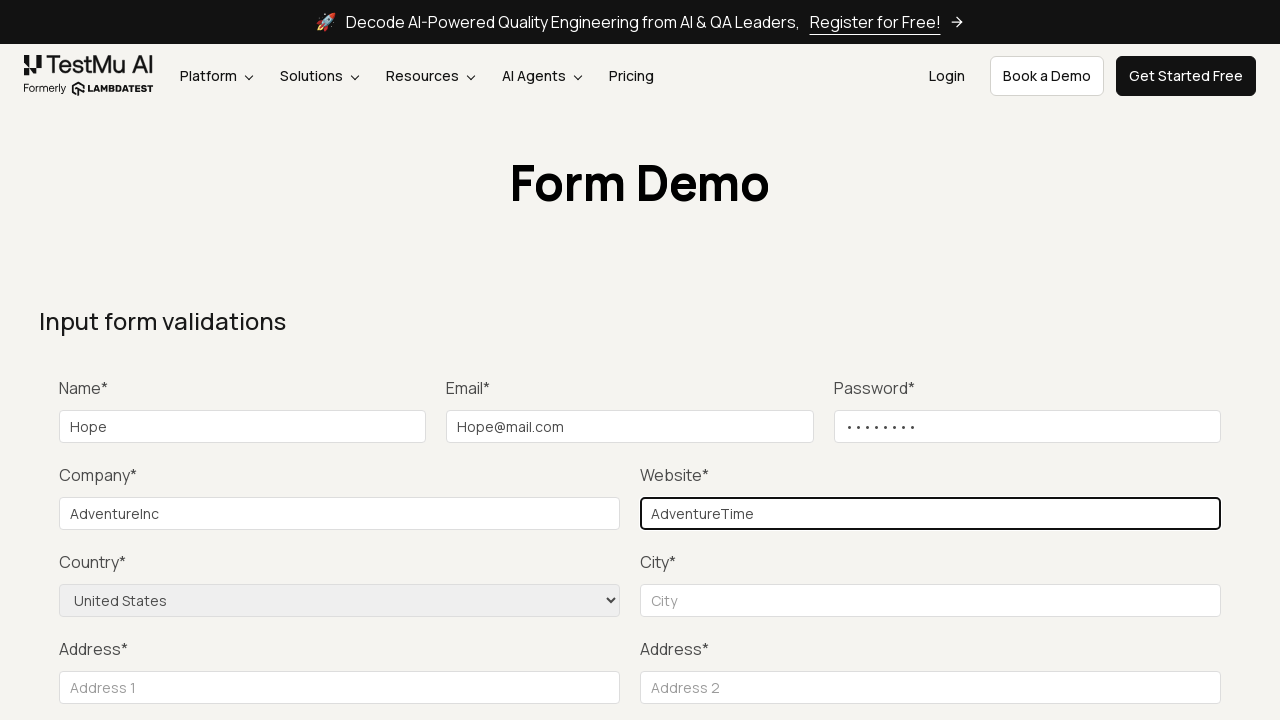

Filled city field with 'Chicago' on label:has-text("City")~input#inputCity
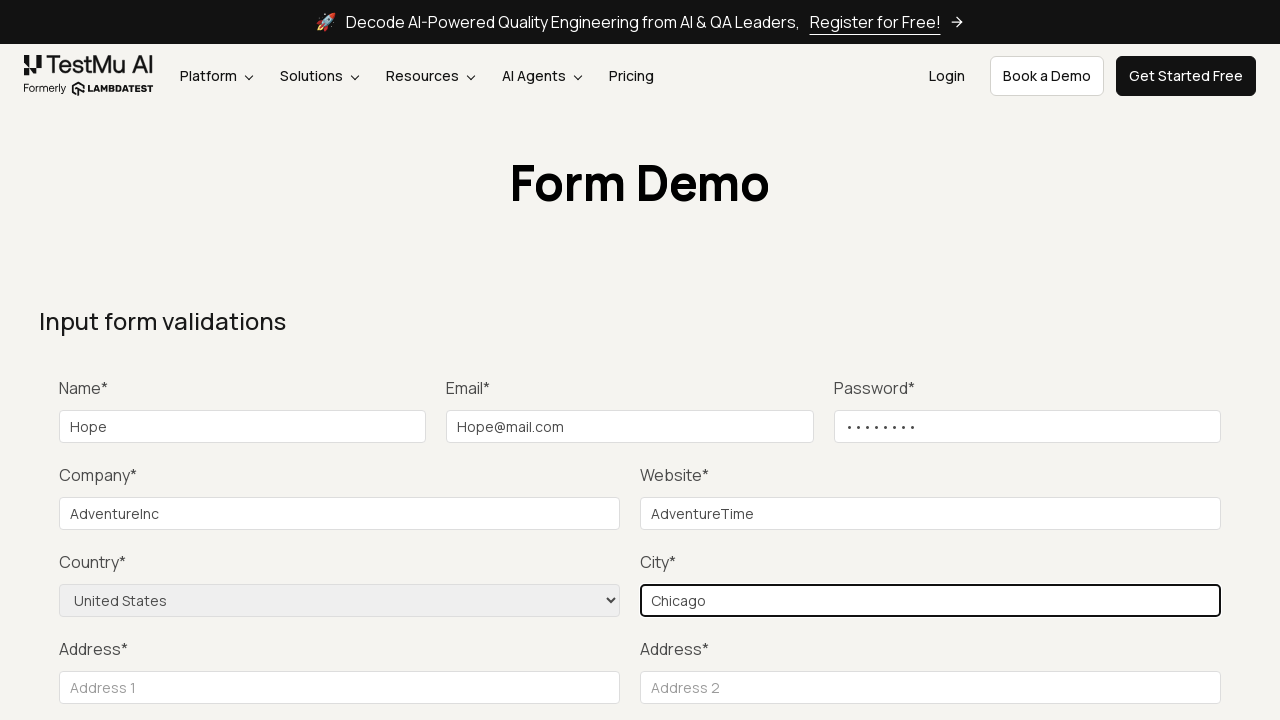

Filled address line 1 with 'Happiness Avenue' on internal:attr=[placeholder="Address 1"i]
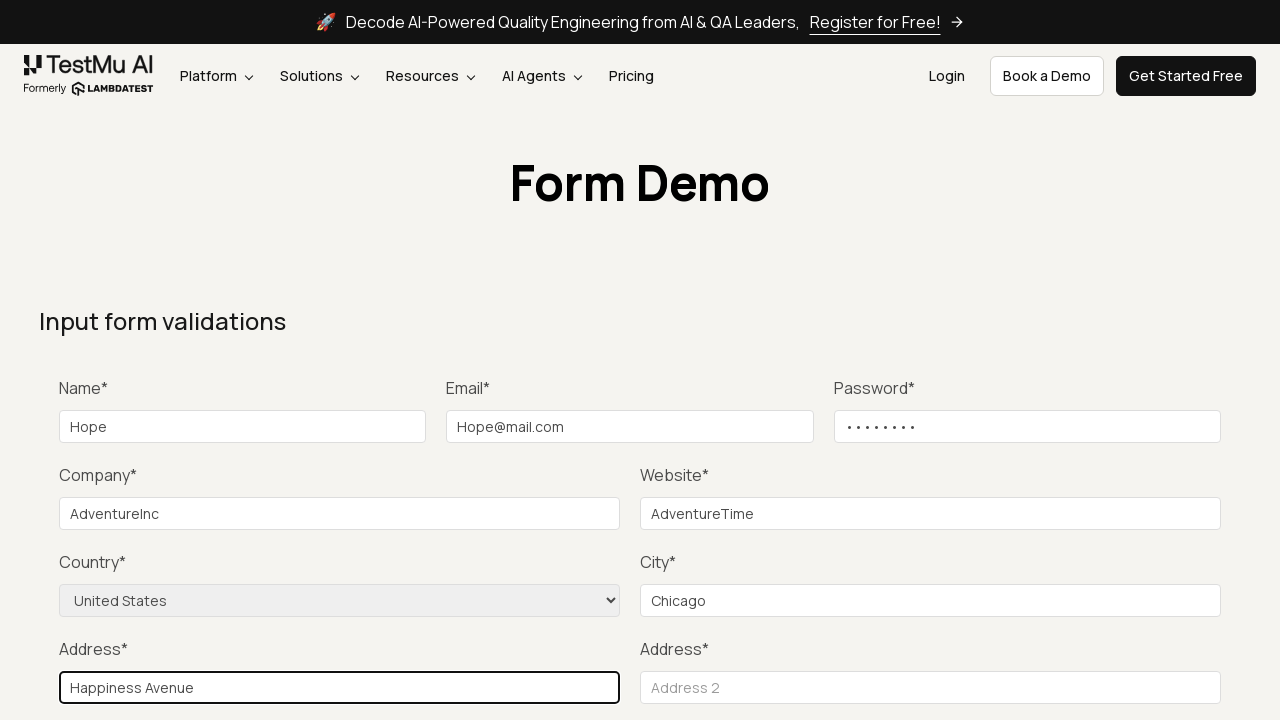

Filled address line 2 with 'Dream Street' on internal:attr=[placeholder="Address 2"i]
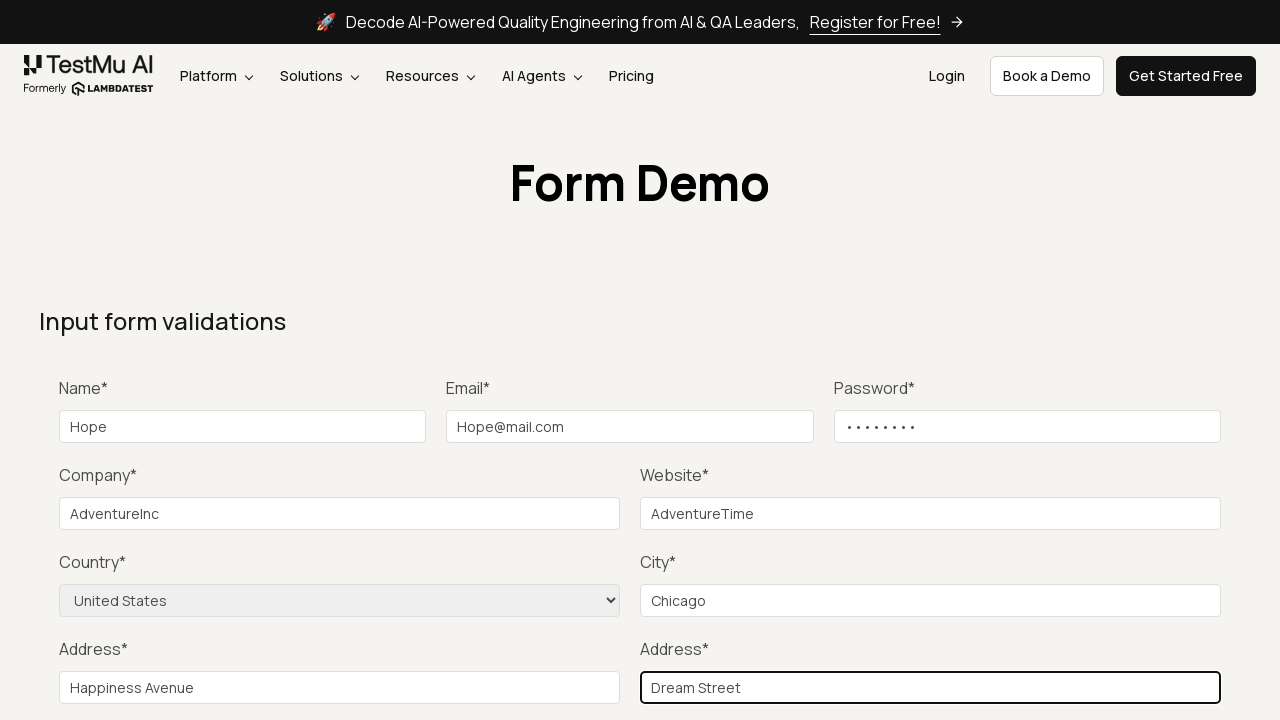

Filled zip code field with '12345' on internal:role=textbox[name="Zip Code"i]
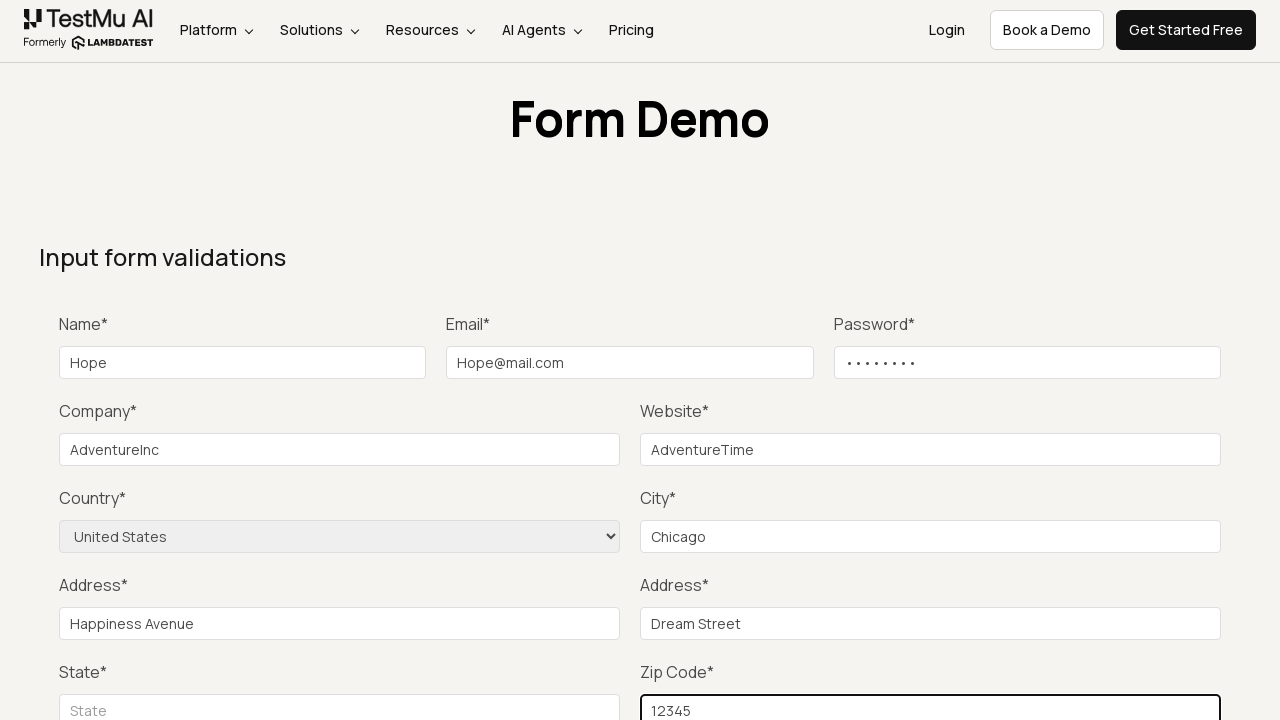

Filled state field with 'Illinois' on internal:role=textbox[name="State"i]
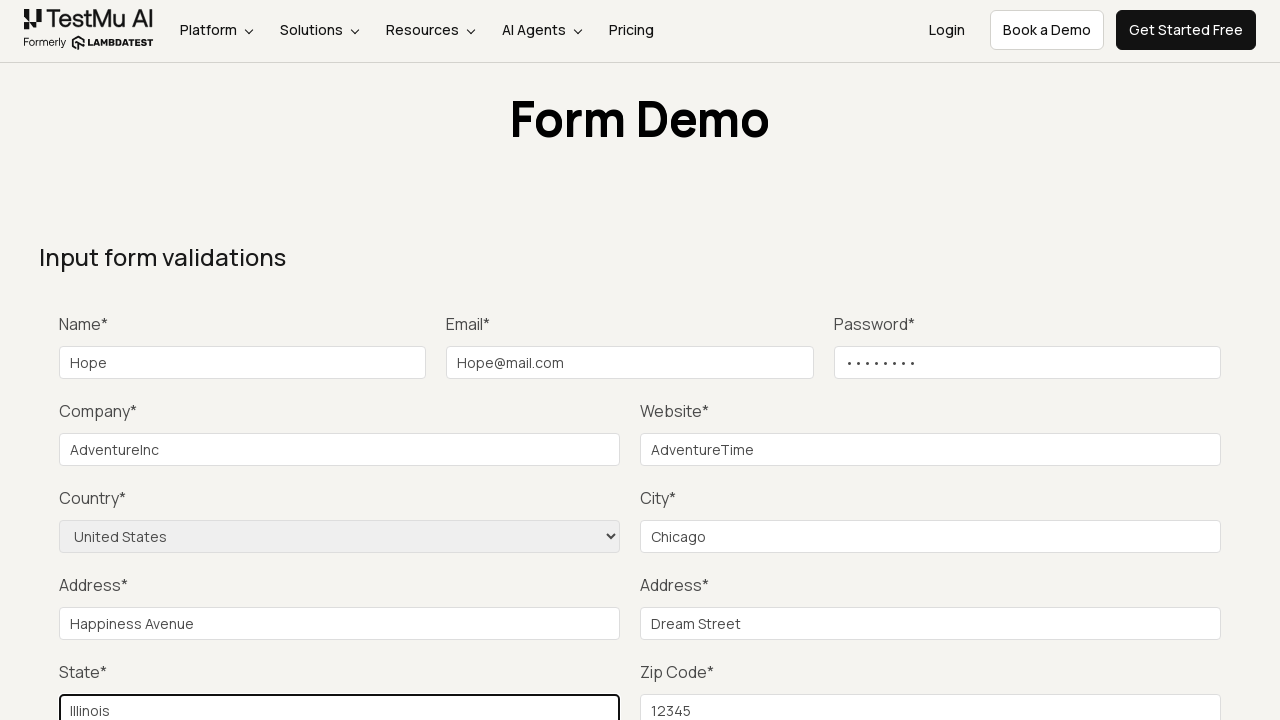

Clicked Submit button to submit the form at (1131, 360) on internal:role=button[name="Submit"i]
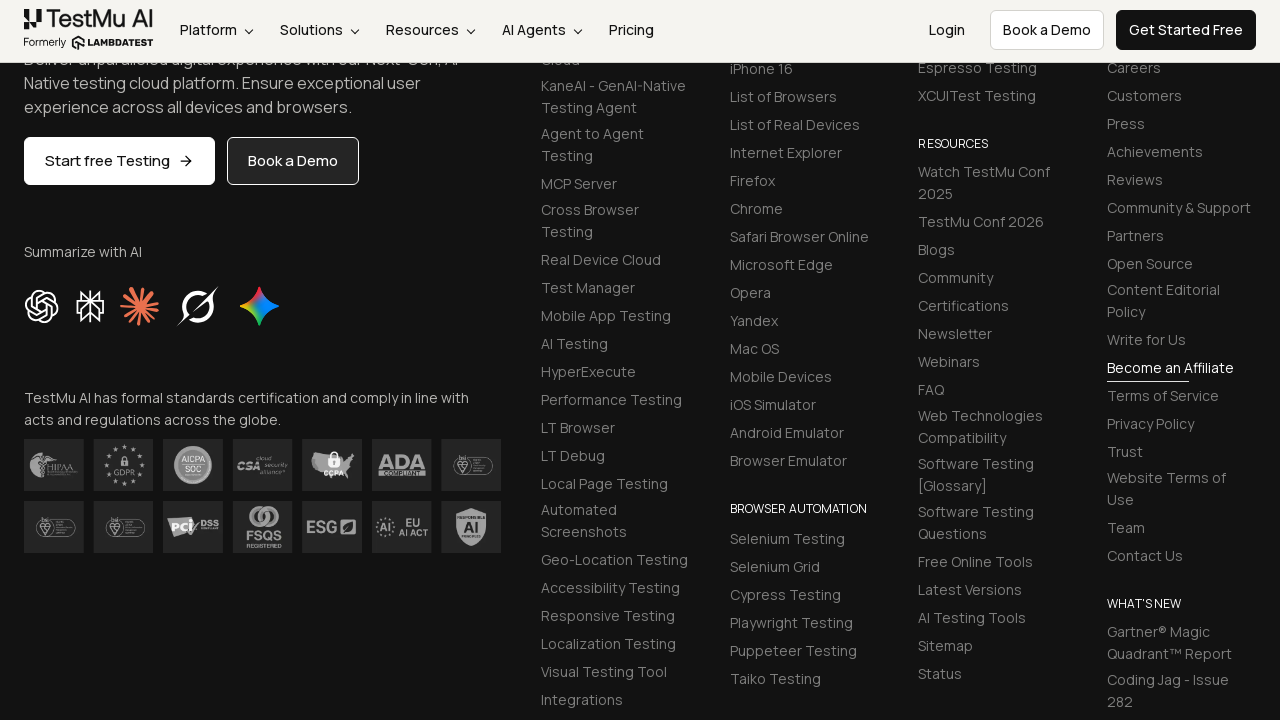

Form validation success message appeared
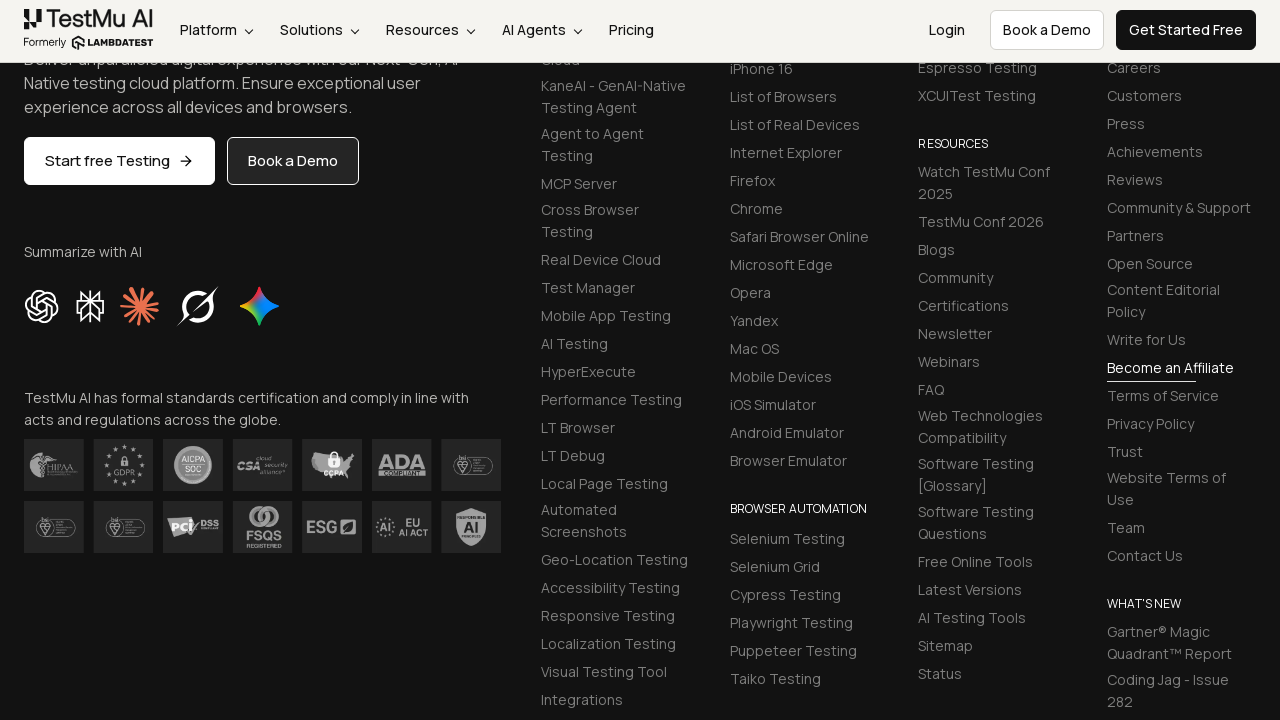

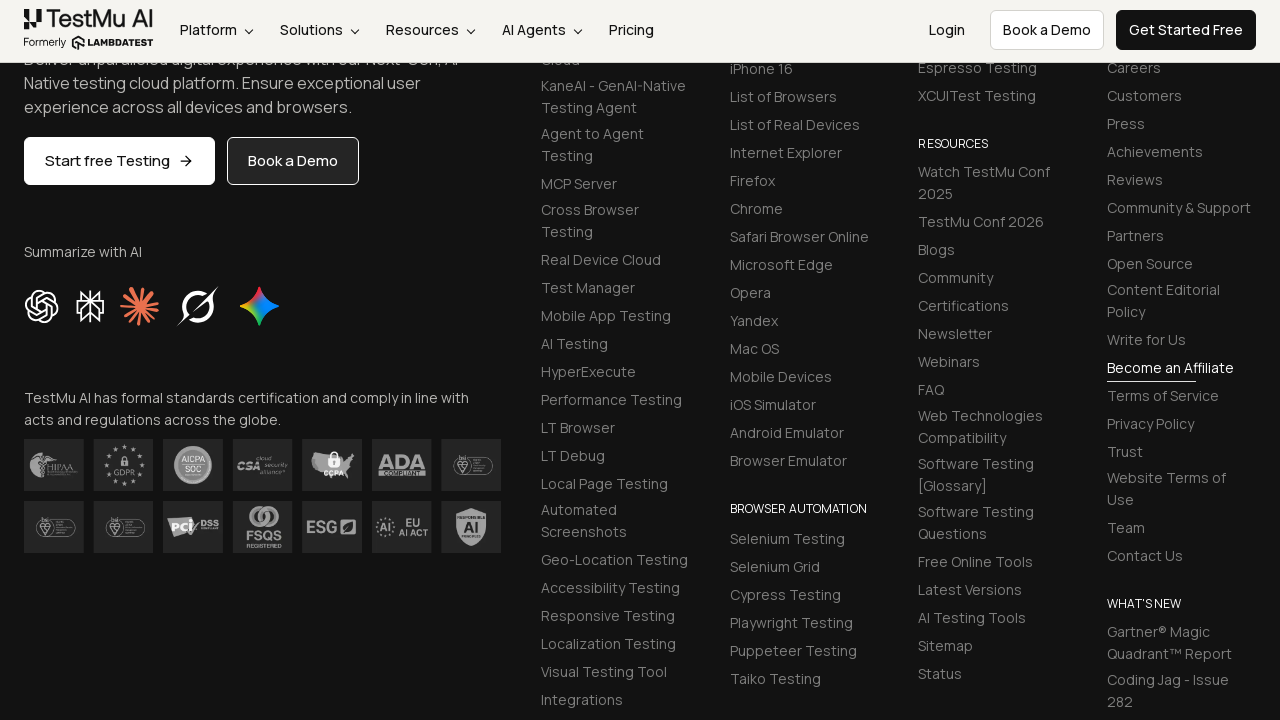